Tests navigation on a coffee shop website by clicking on the Staff section link and interacting with card and text elements on the page.

Starting URL: https://mypollycoffee.tilda.ws

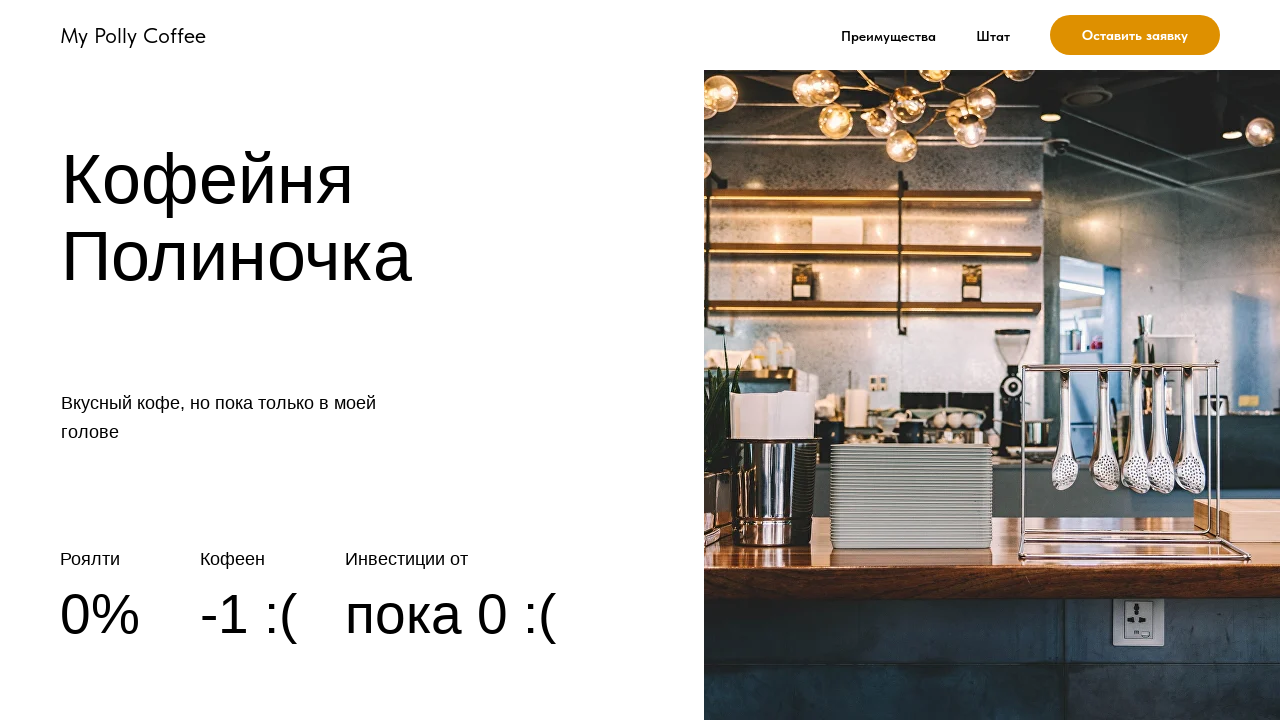

Clicked on 'Штат' (Staff) section link at (993, 36) on a:has-text('Штат')
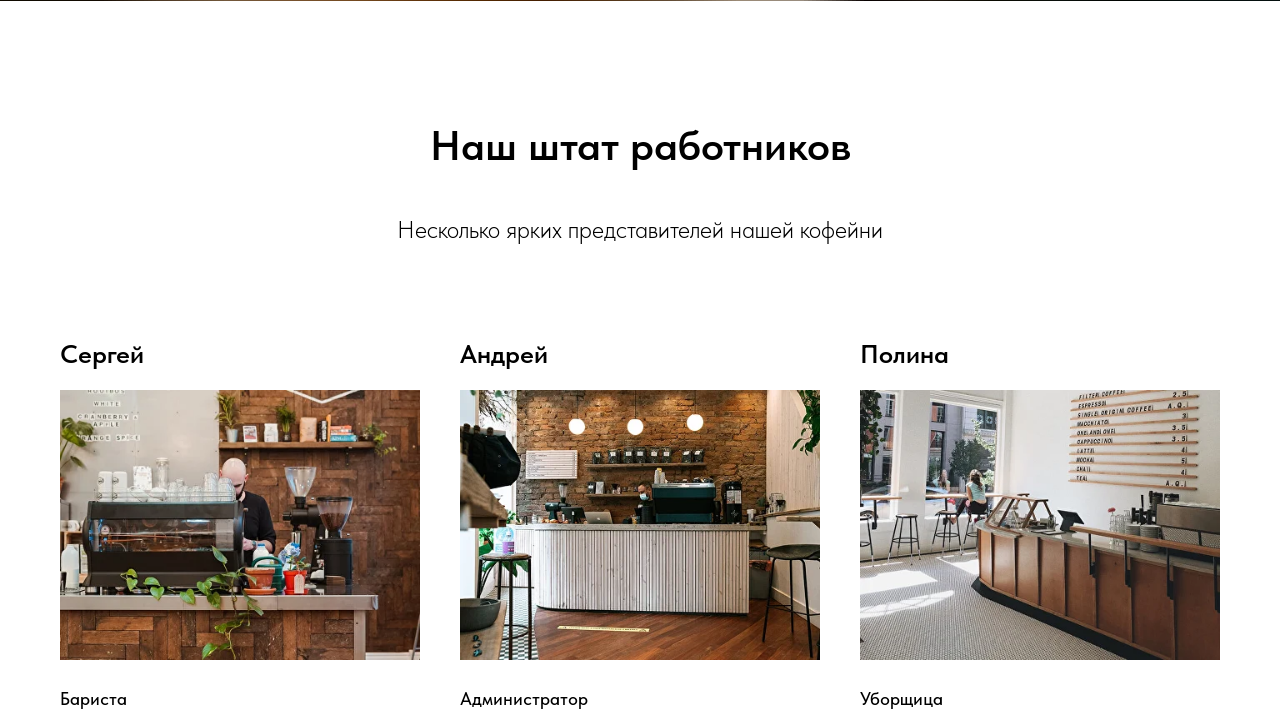

Clicked on card button element at (534, 361) on #cardbtn2_664328264
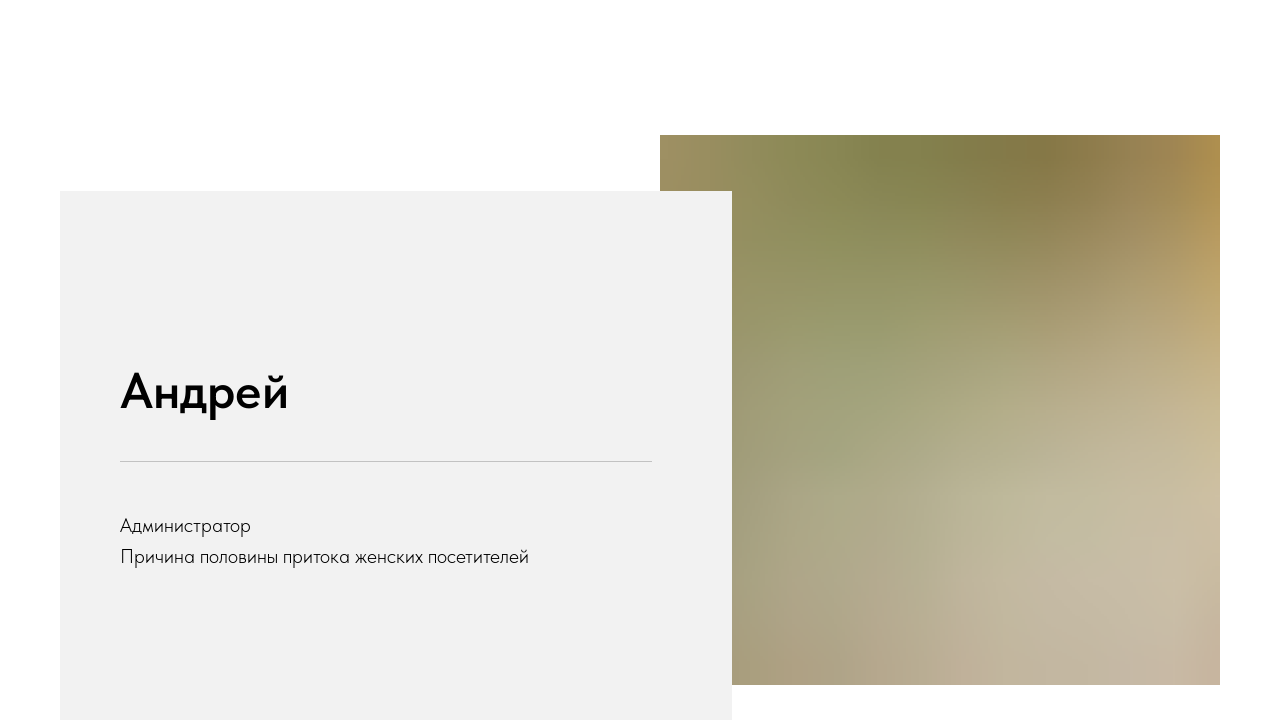

Clicked on text element in record section at (640, 360) on #rec664394442 .t142__text
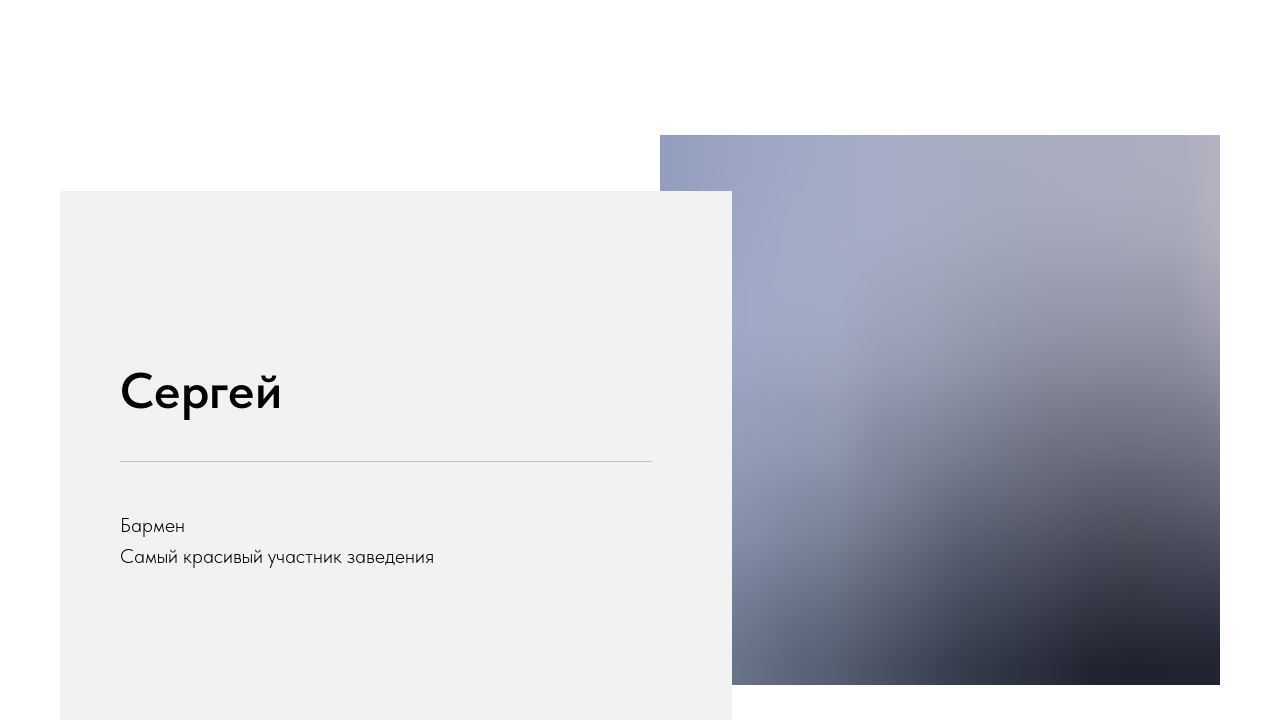

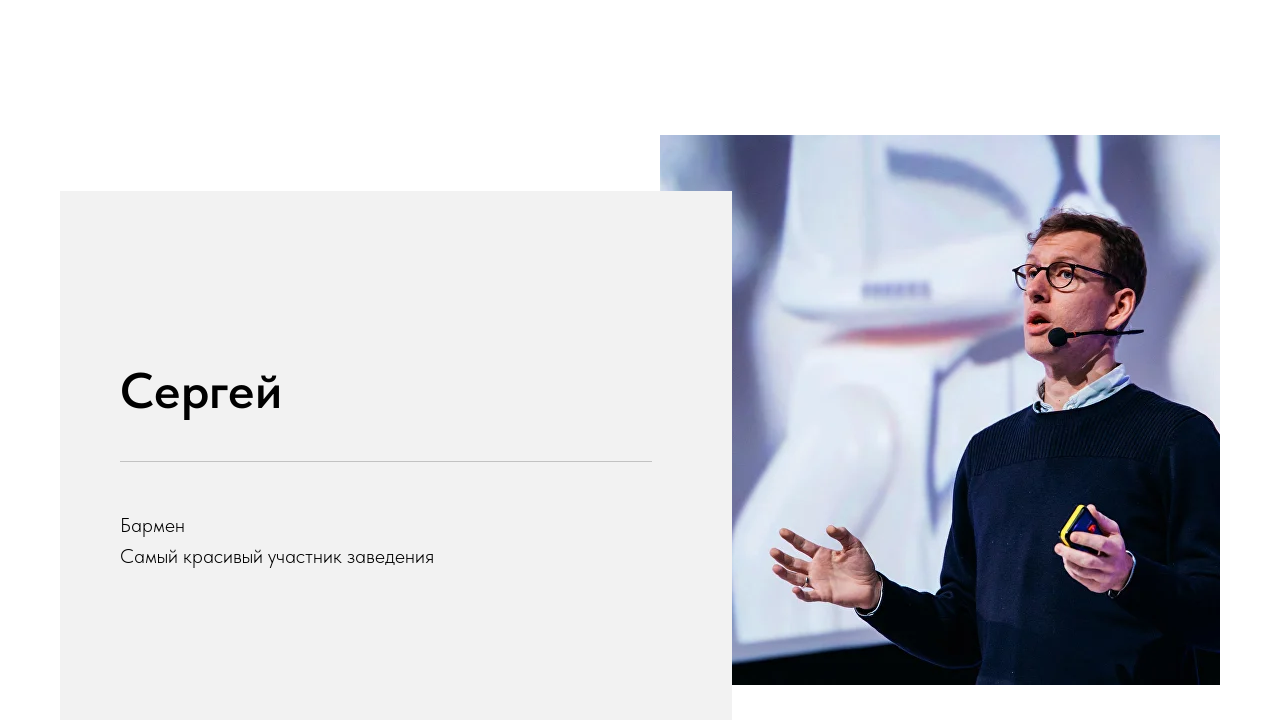